Navigates to Orange HRM demo login page and extracts the displayed demo credentials text from the page

Starting URL: https://opensource-demo.orangehrmlive.com/web/index.php/auth/login

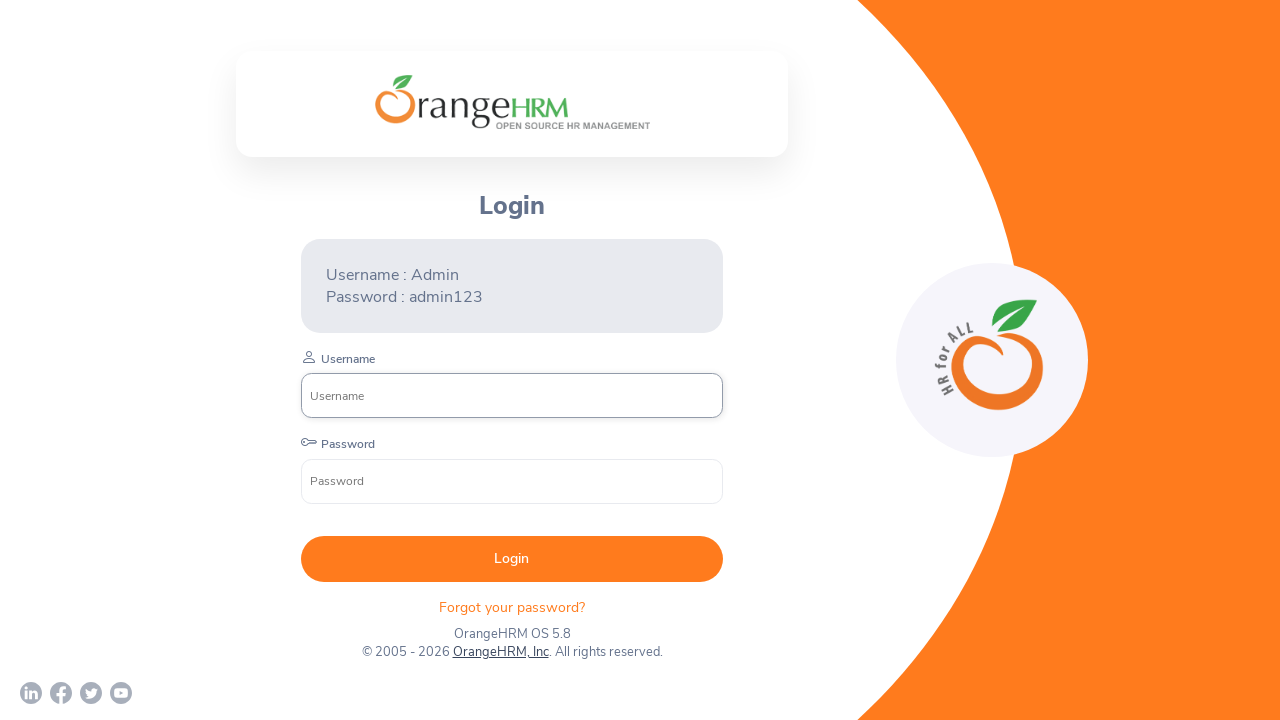

Waited for username credential hint to be visible
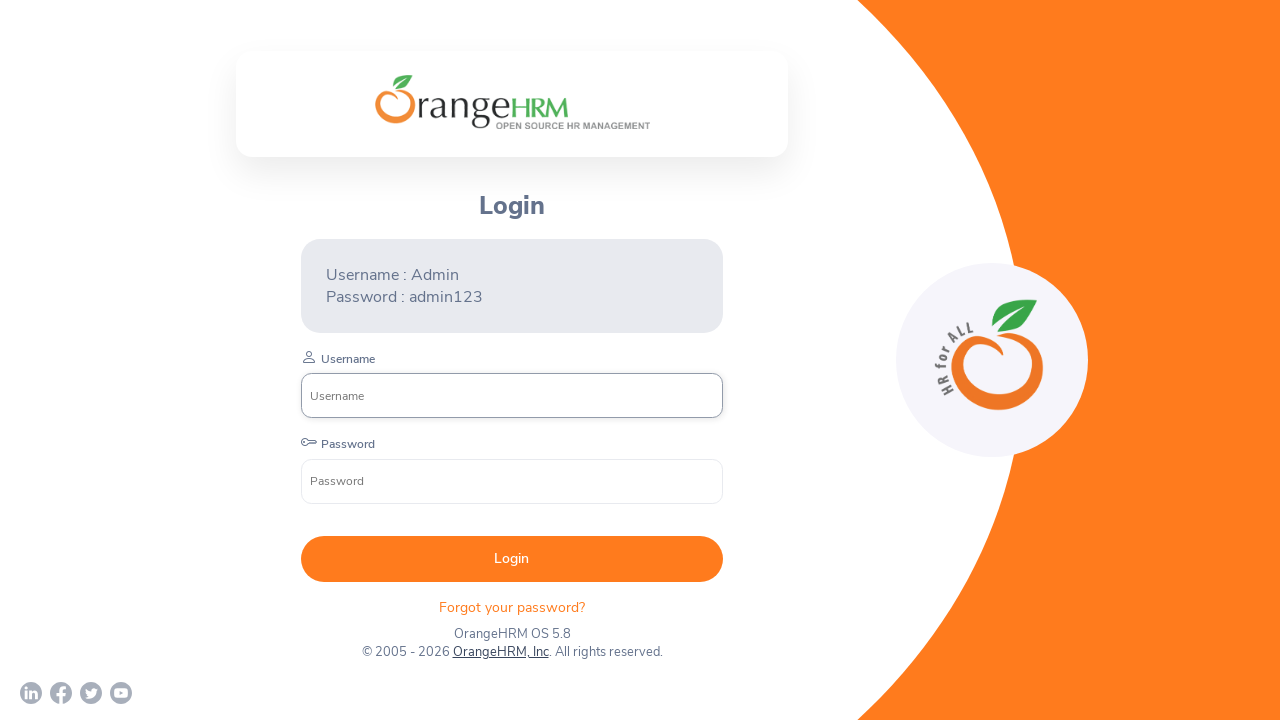

Waited for password credential hint to be visible
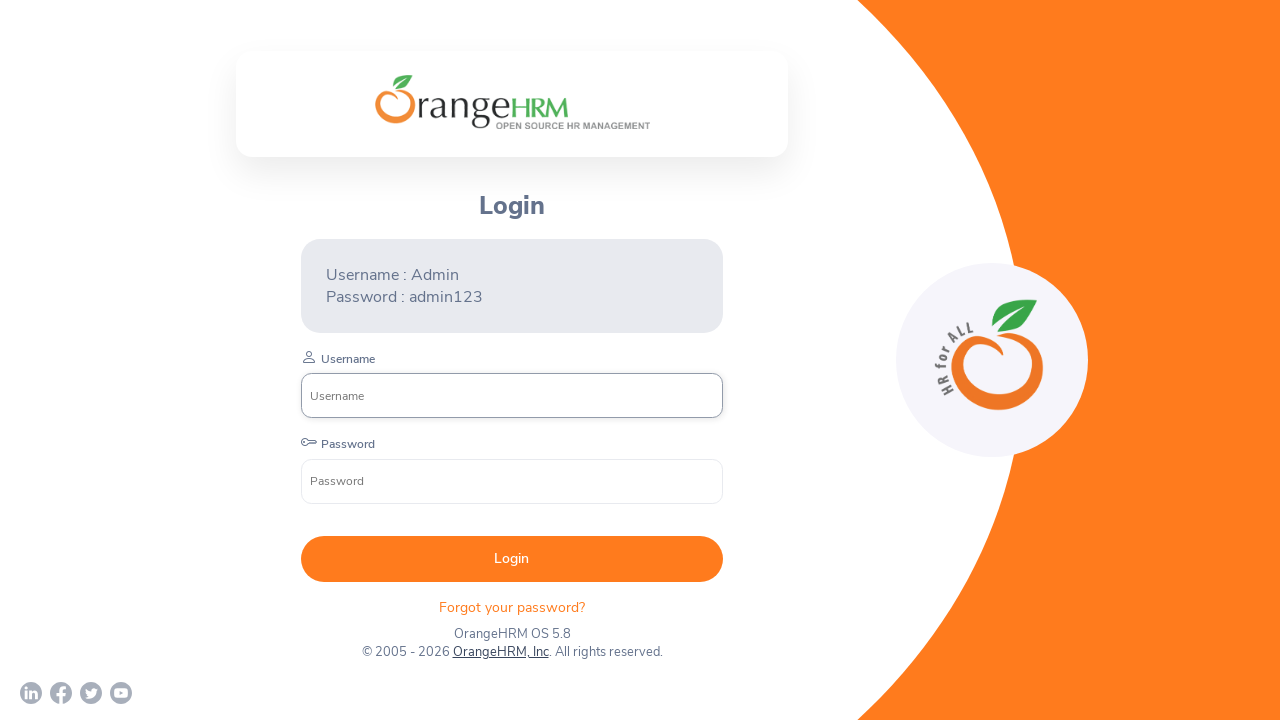

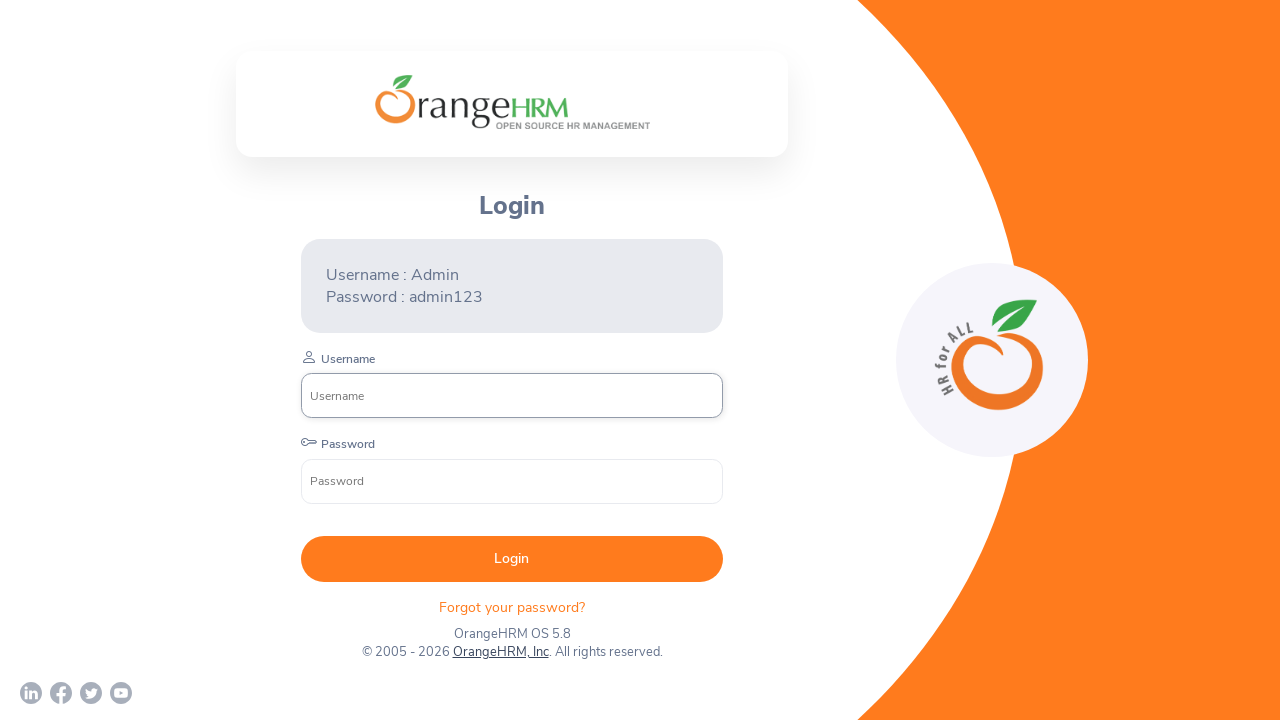